Tests hover functionality by hovering over three images and verifying that user names and "view profile" links become visible for each image.

Starting URL: https://practice.cydeo.com/hovers

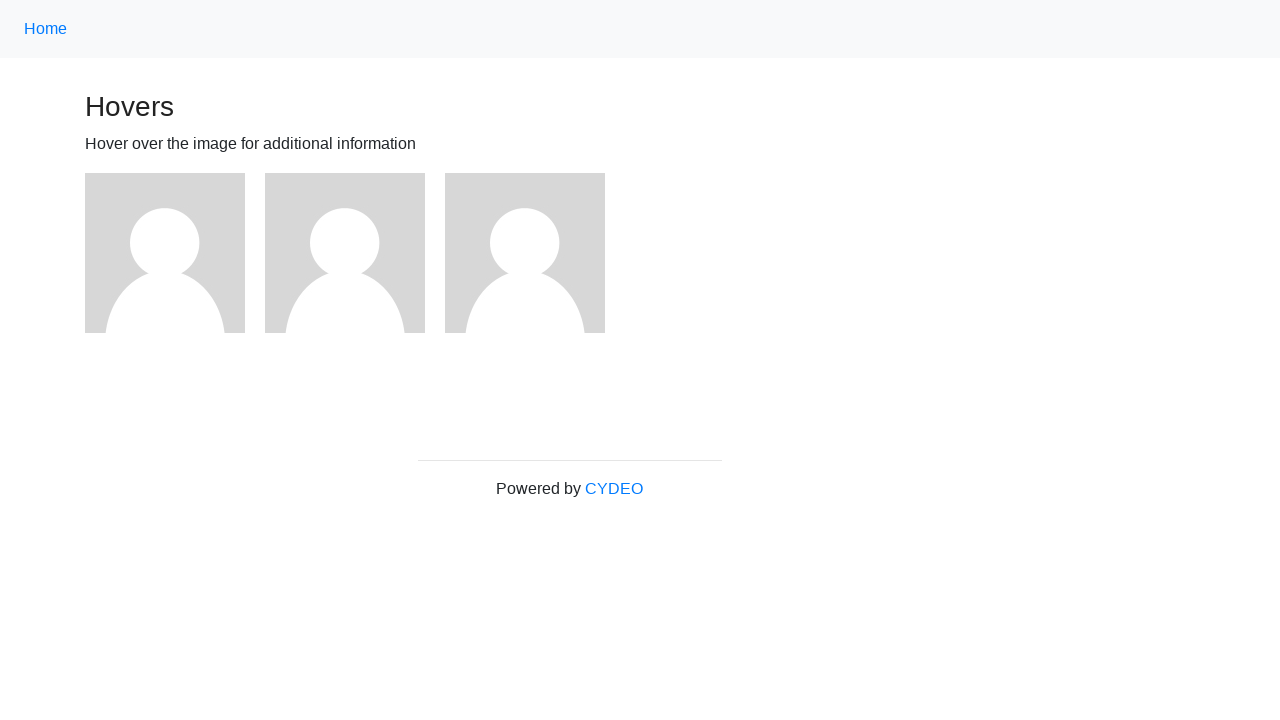

Hovered over first image at (165, 253) on (//img)[1]
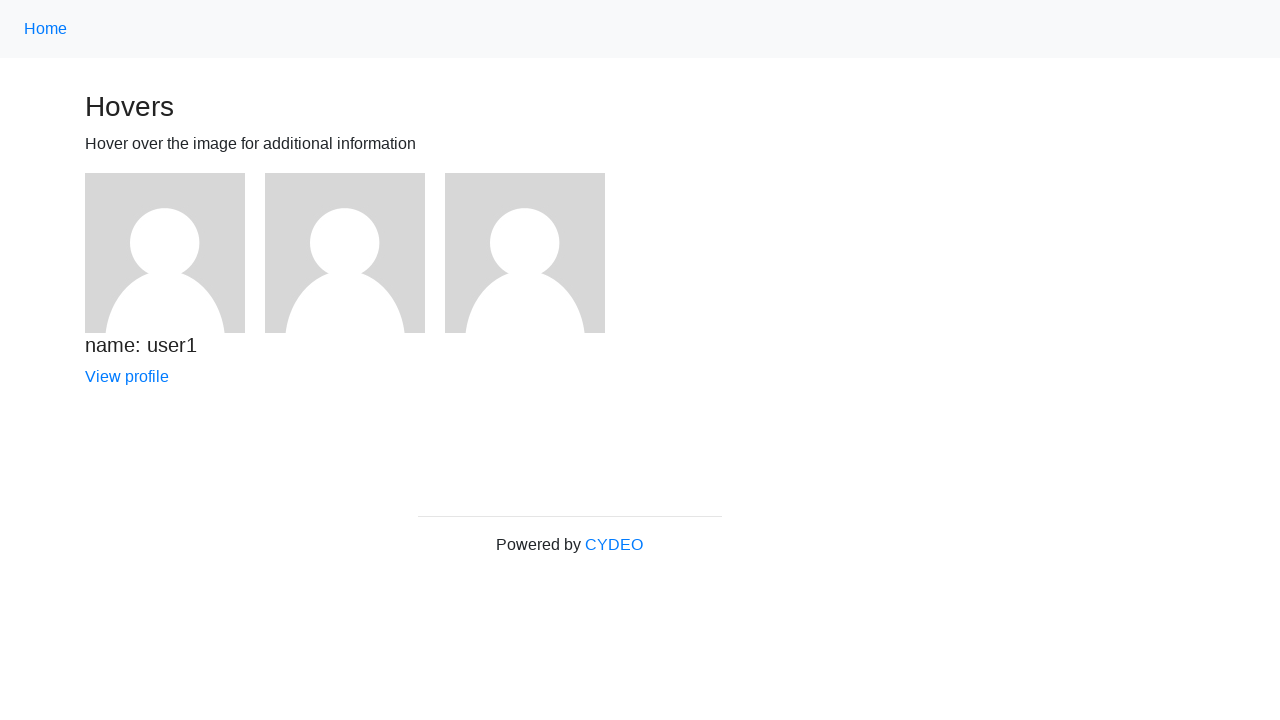

User1 name became visible
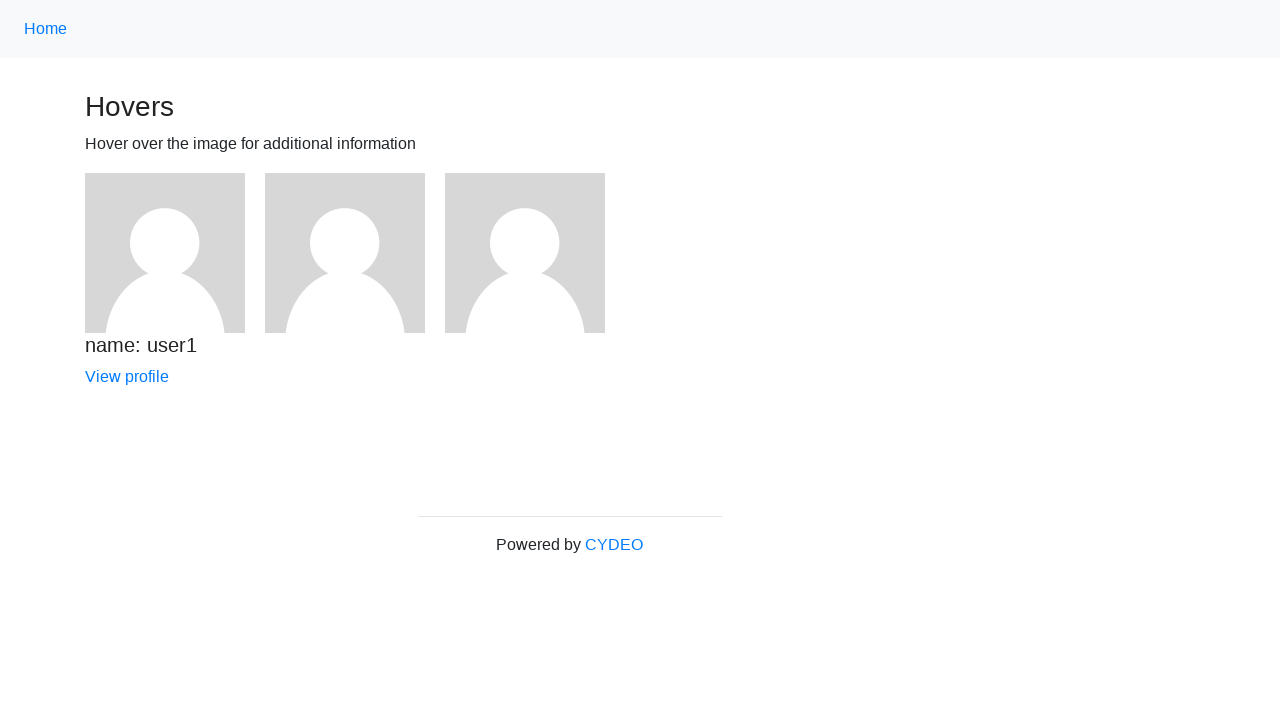

View profile link for user1 became visible
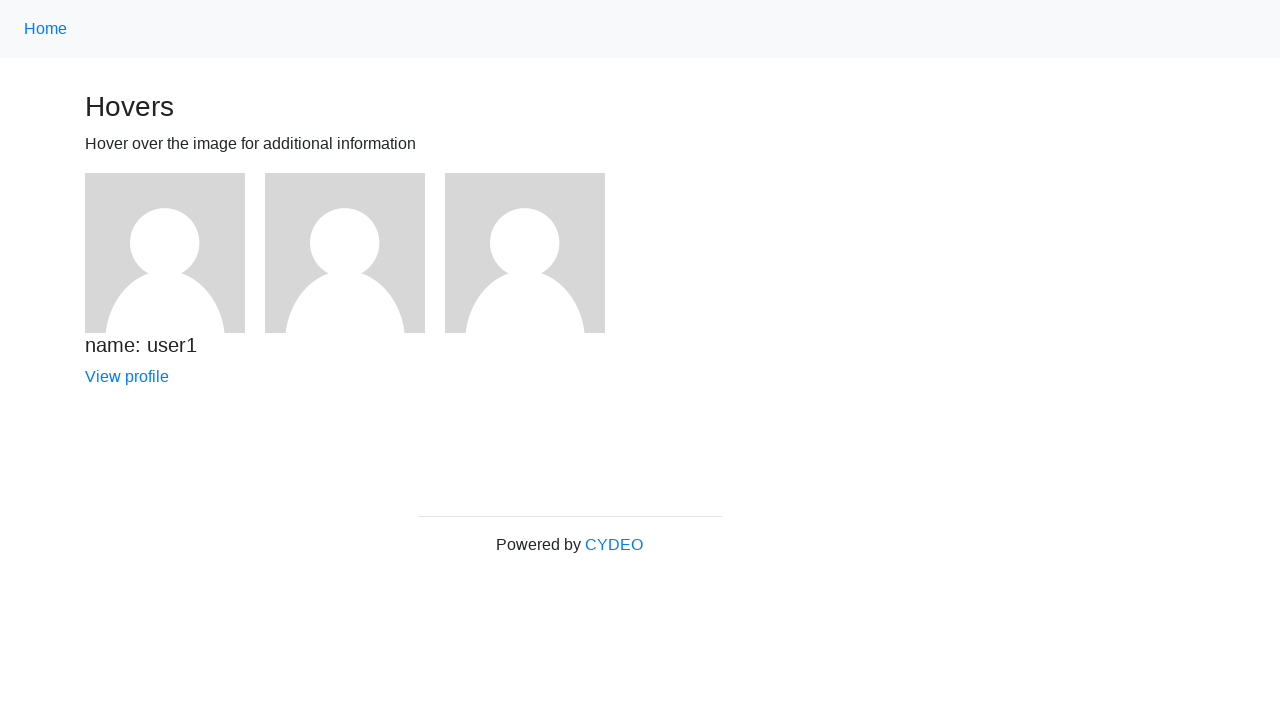

Hovered over second image at (345, 253) on (//img)[2]
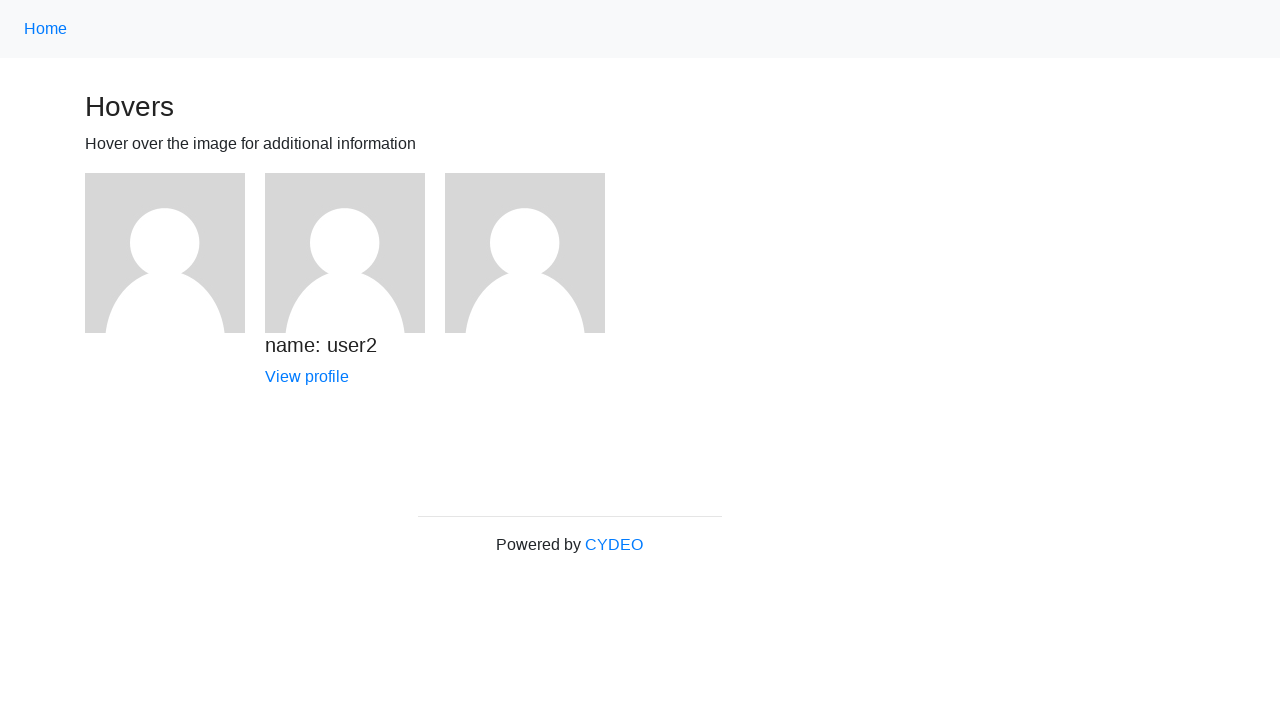

User2 name became visible
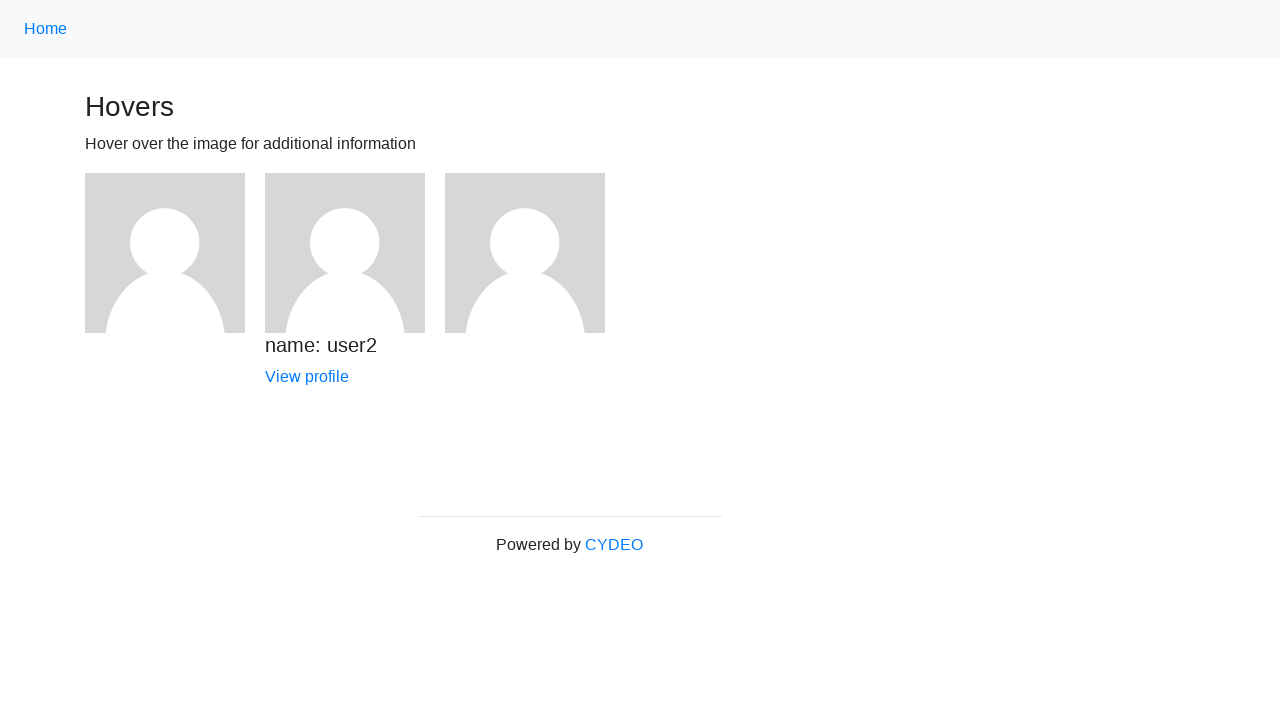

View profile link for user2 became visible
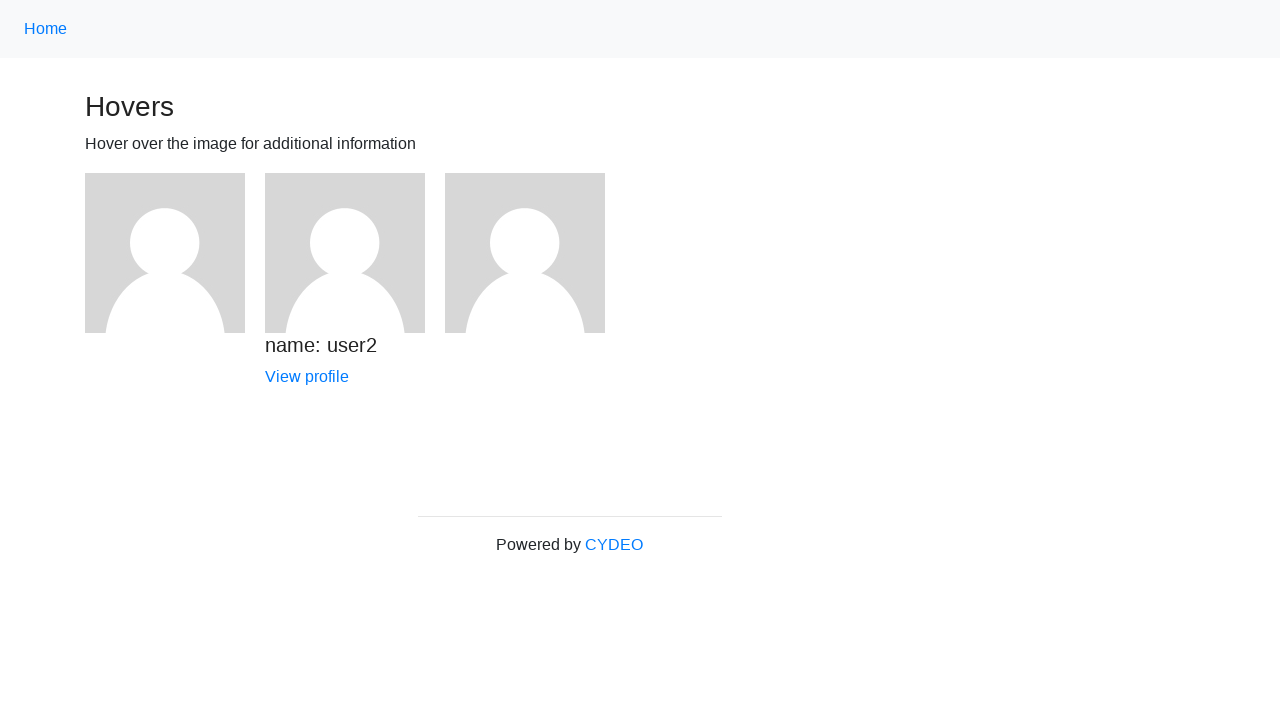

Hovered over third image at (525, 253) on (//img)[3]
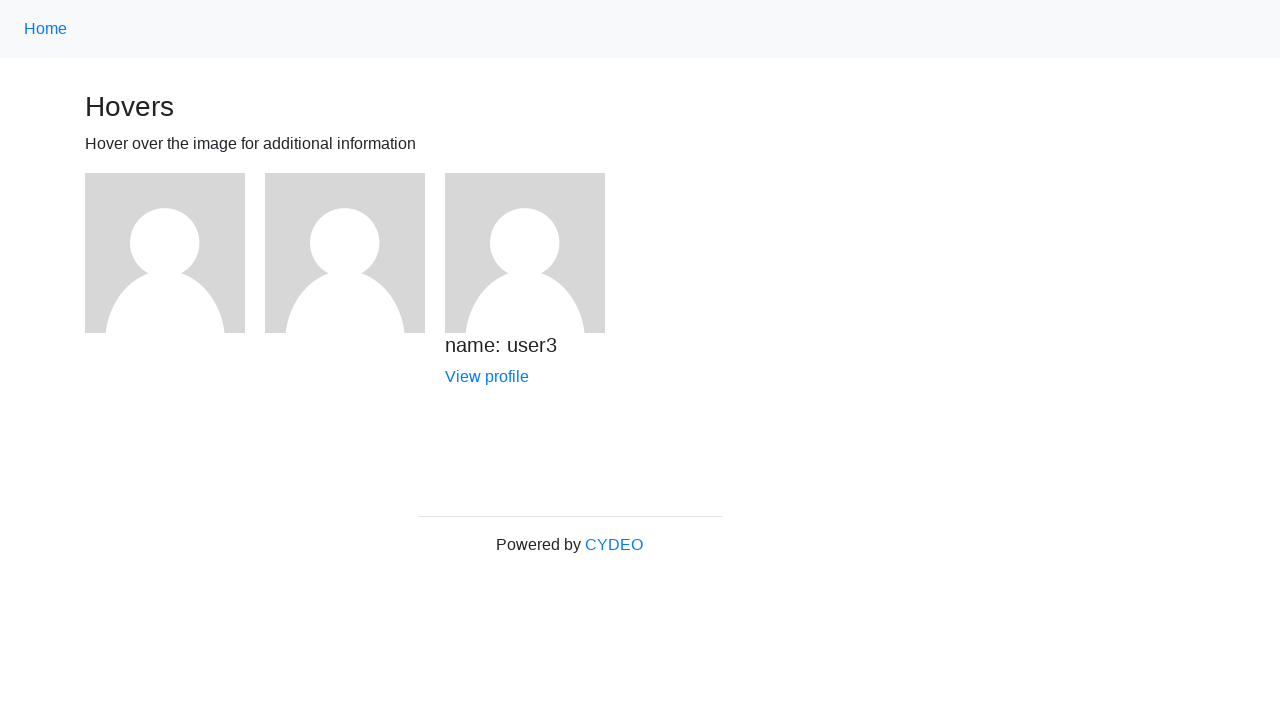

User3 name became visible
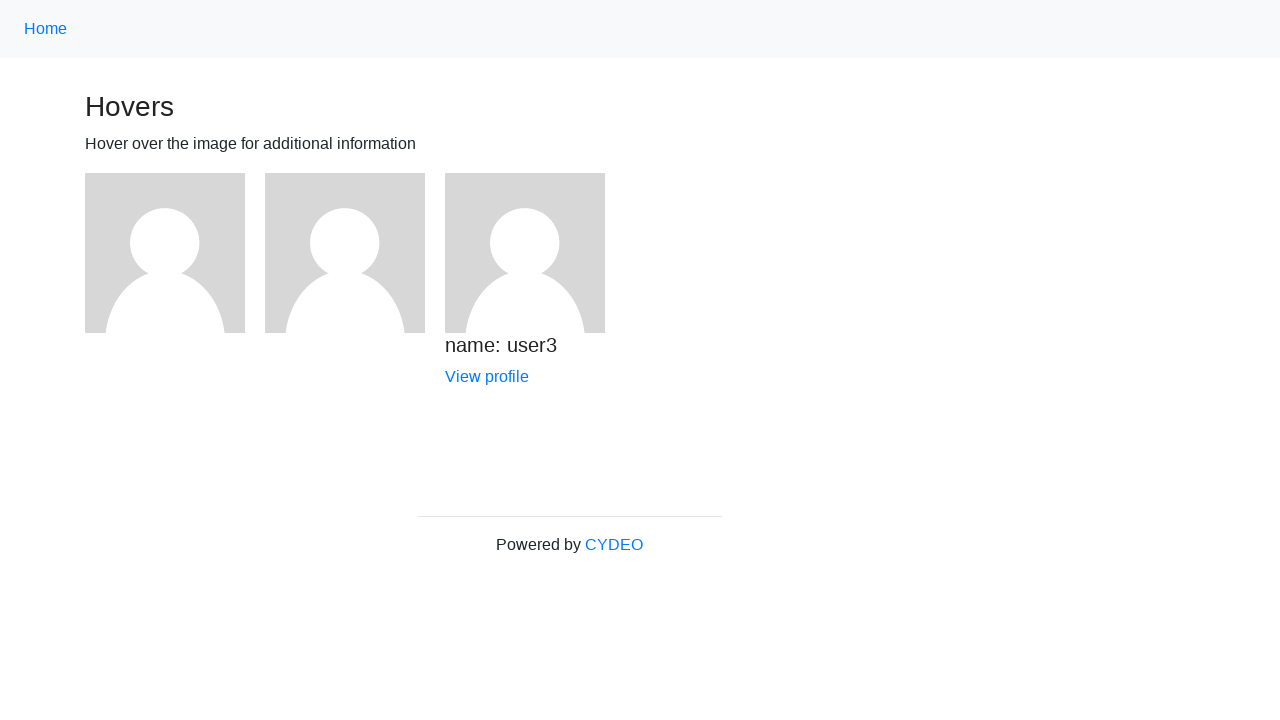

View profile link for user3 became visible
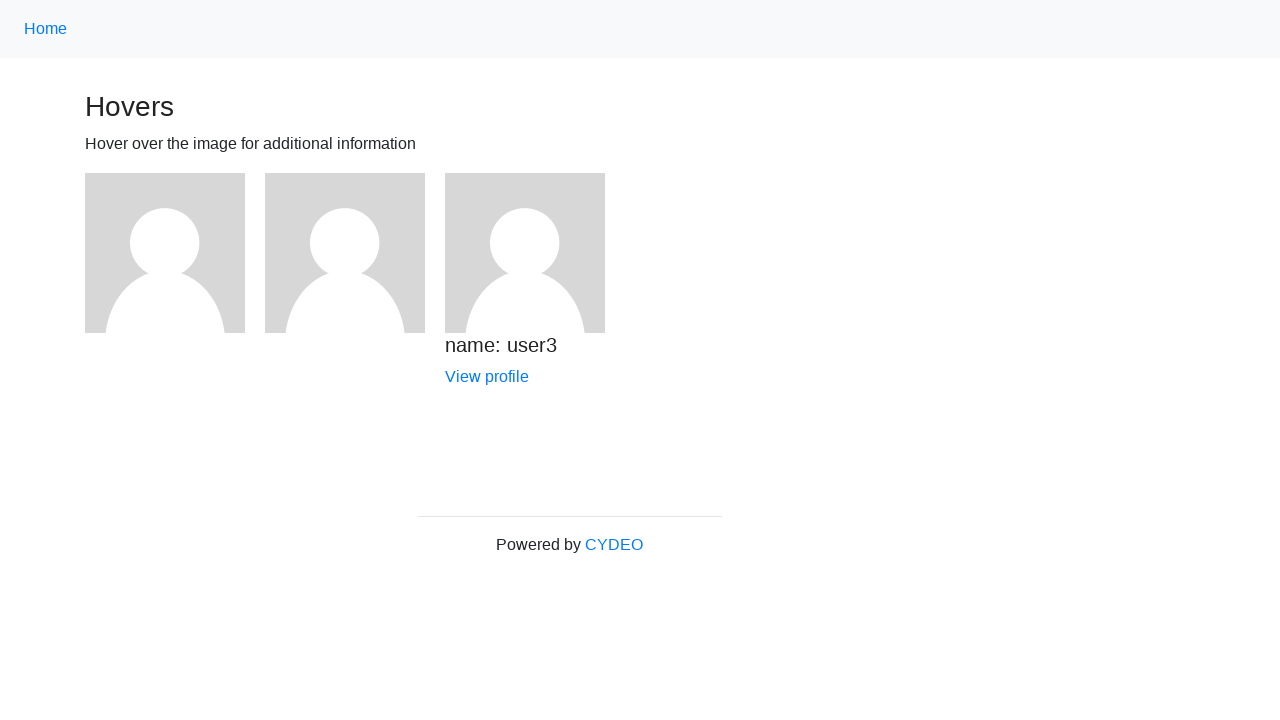

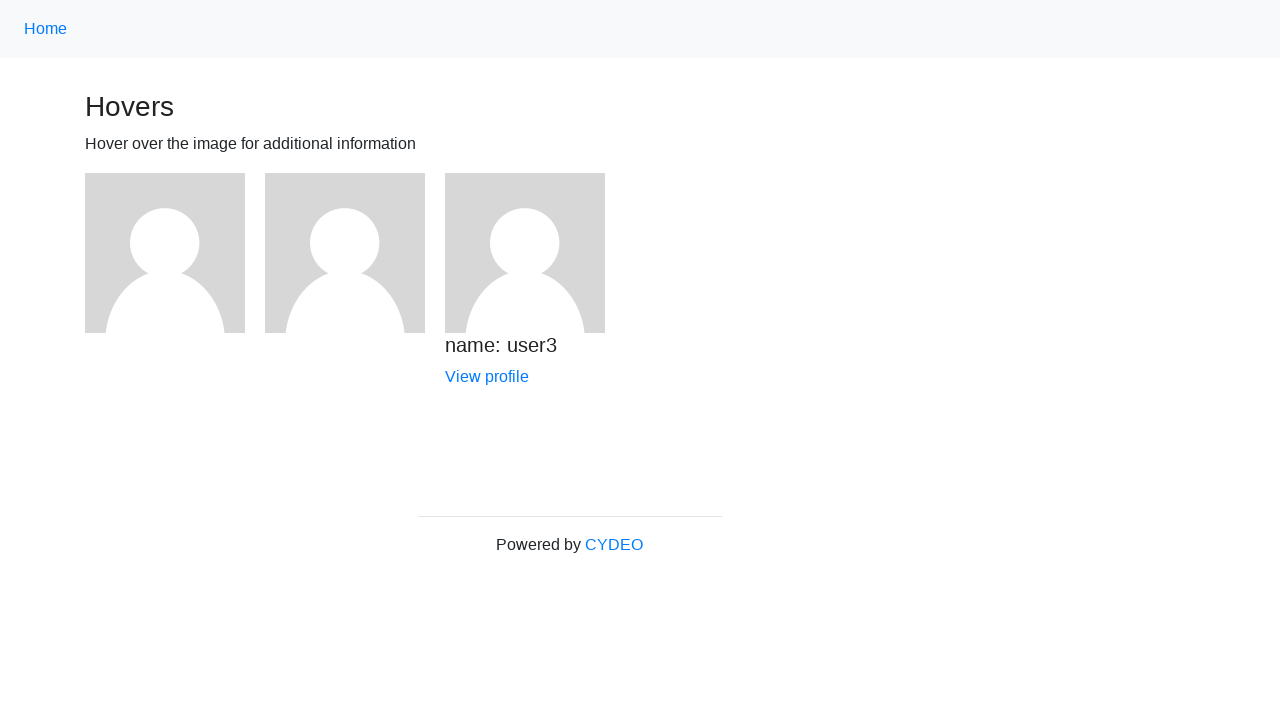